Tests React Semantic UI searchable dropdown by typing country names and selecting from filtered results.

Starting URL: https://react.semantic-ui.com/maximize/dropdown-example-search-selection/

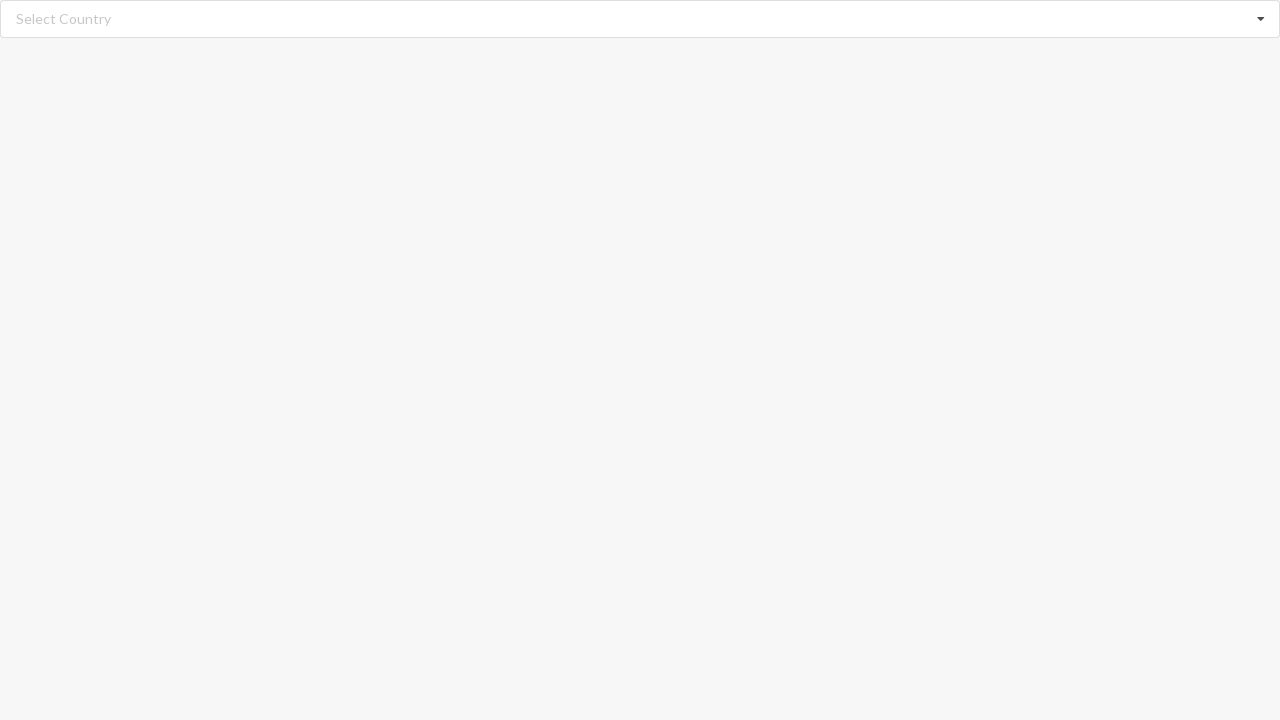

Typed 'Aland Islands' in the searchable dropdown input on //input[@class='search']
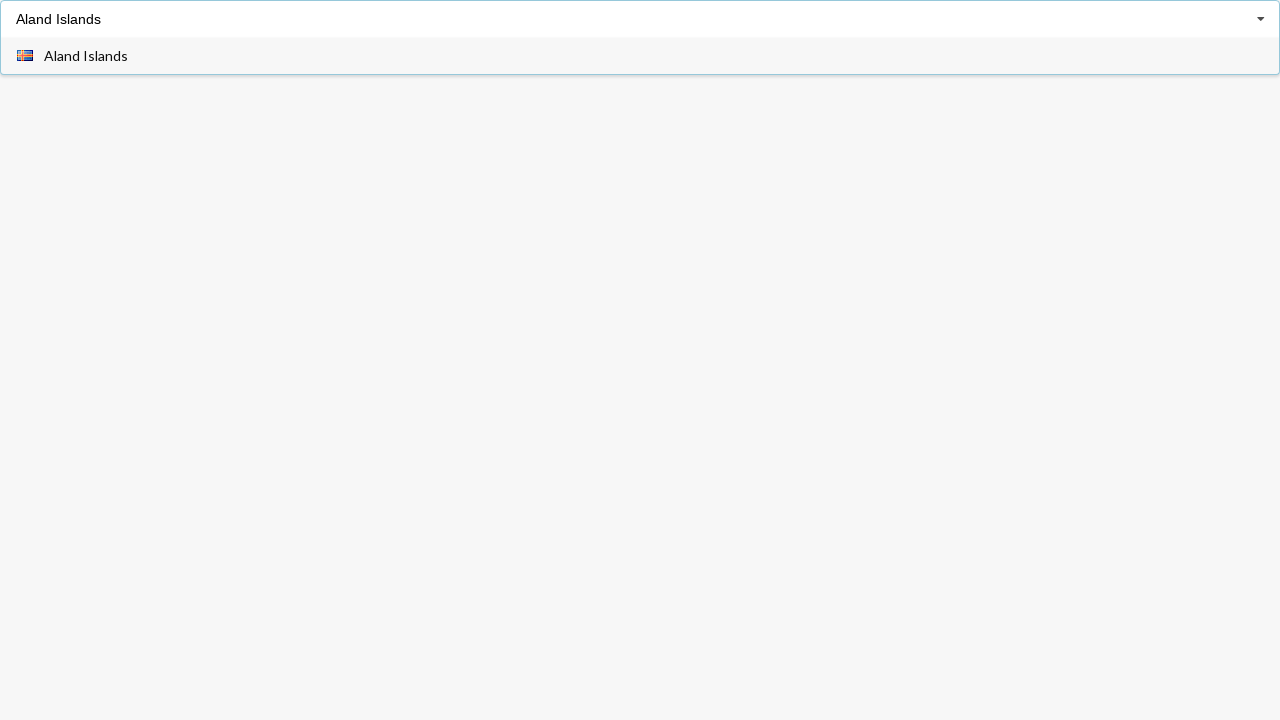

Waited 1 second for dropdown to populate with filtered results
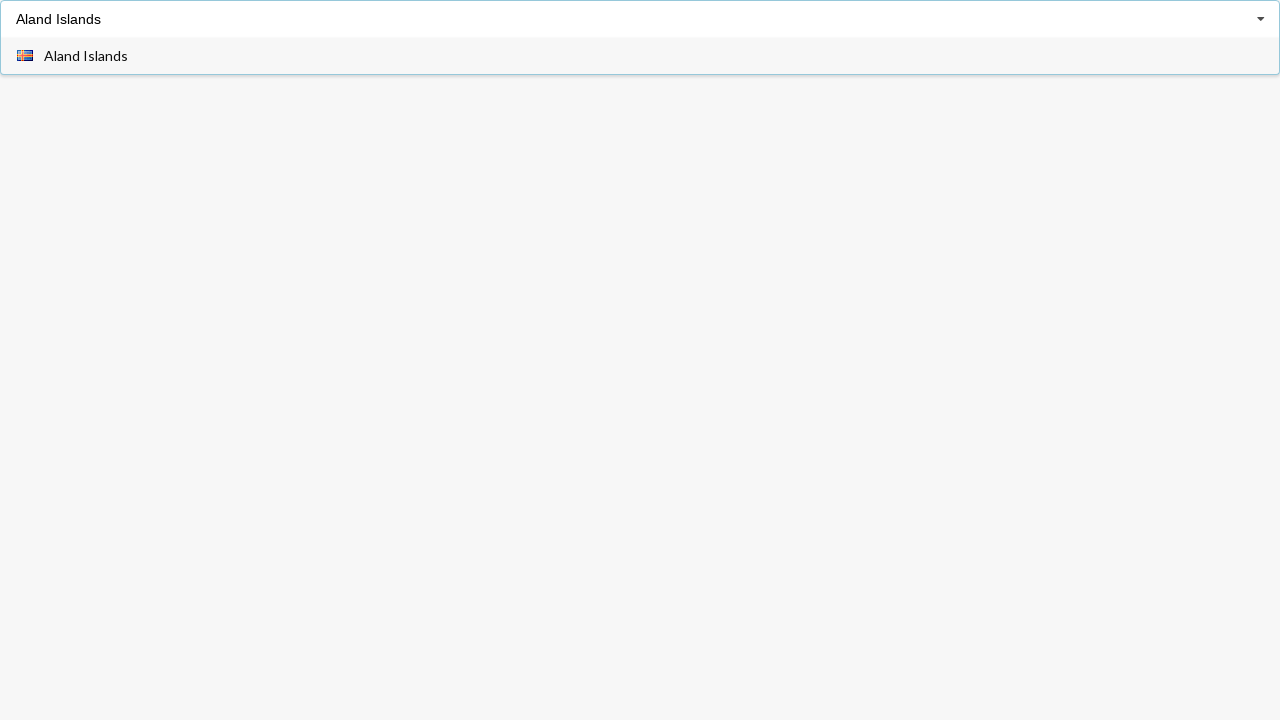

Dropdown option appeared for 'Aland Islands'
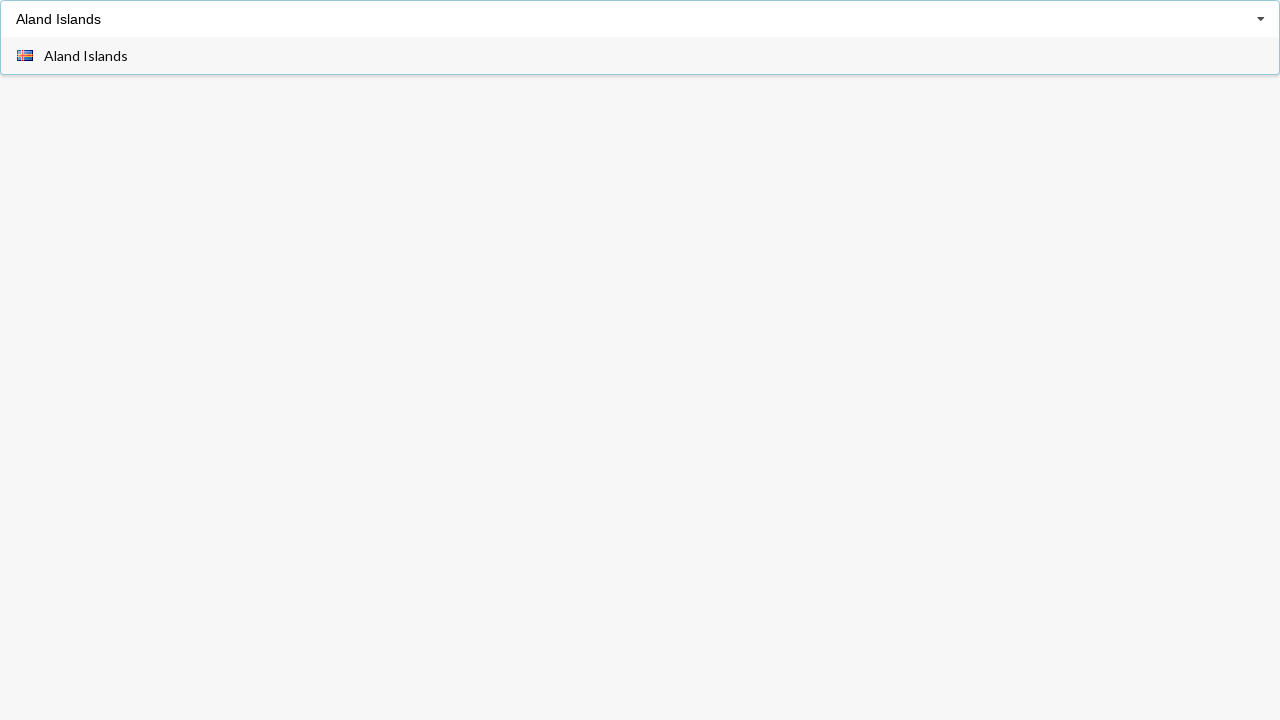

Clicked 'Aland Islands' option from dropdown at (86, 56) on xpath=//div[@role='option']//span[text()='Aland Islands']
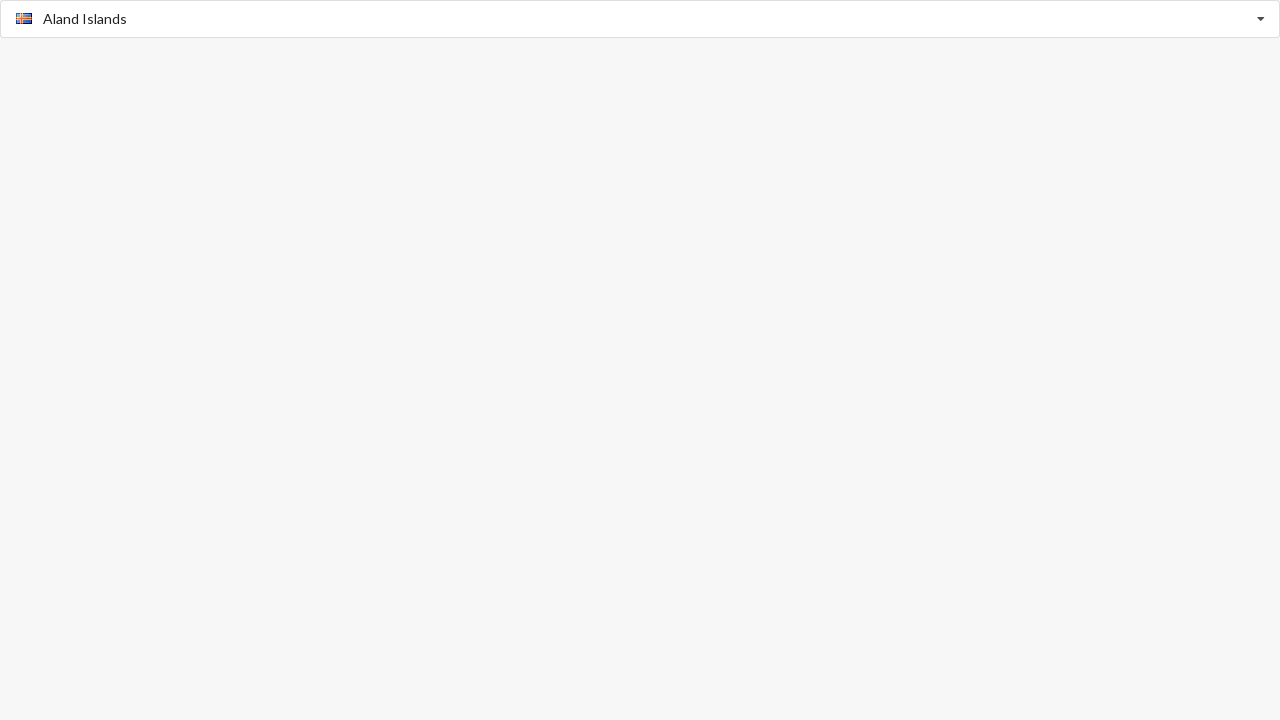

Waited 2 seconds before searching for next country
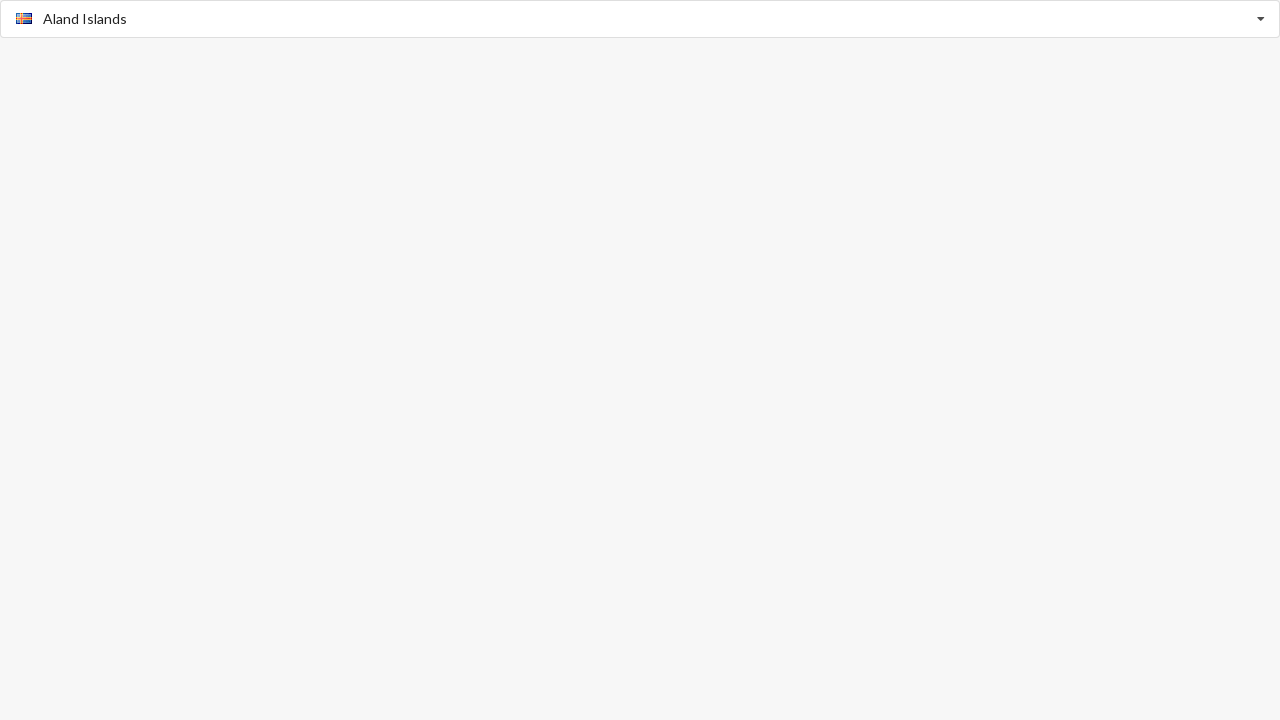

Typed 'Belarus' in the searchable dropdown input on //input[@class='search']
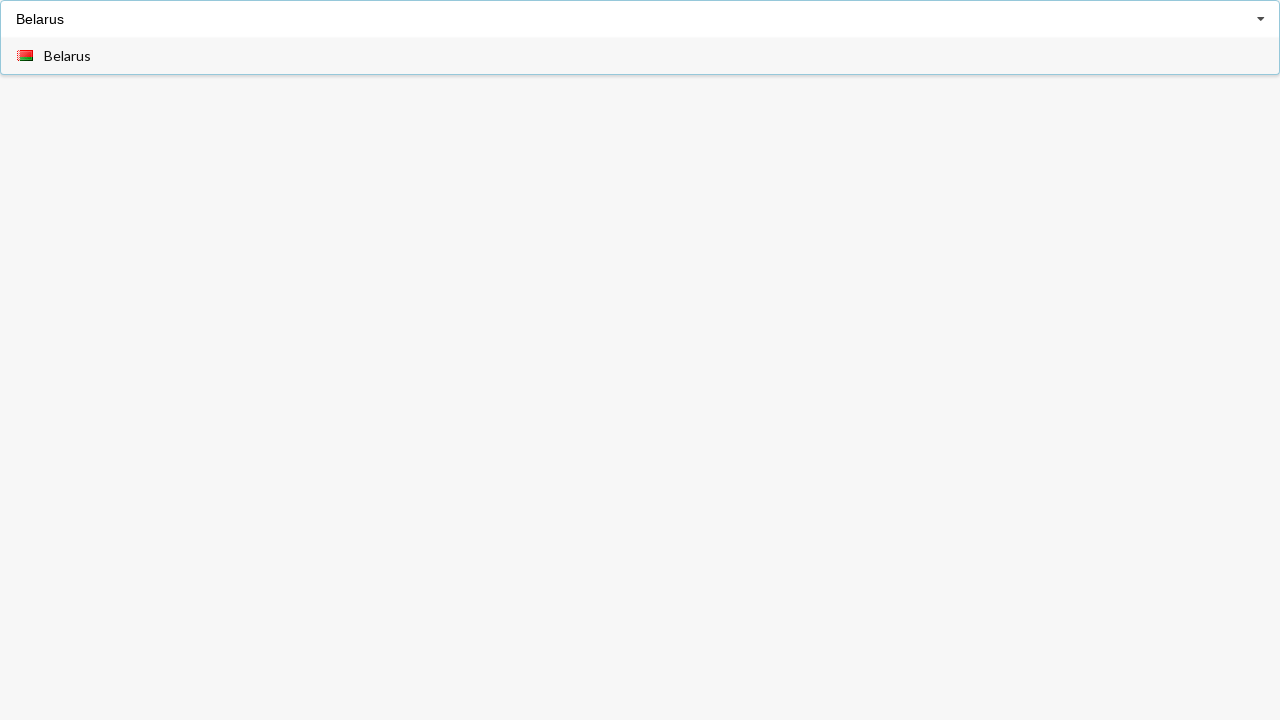

Waited 1 second for dropdown to populate with filtered results for Belarus
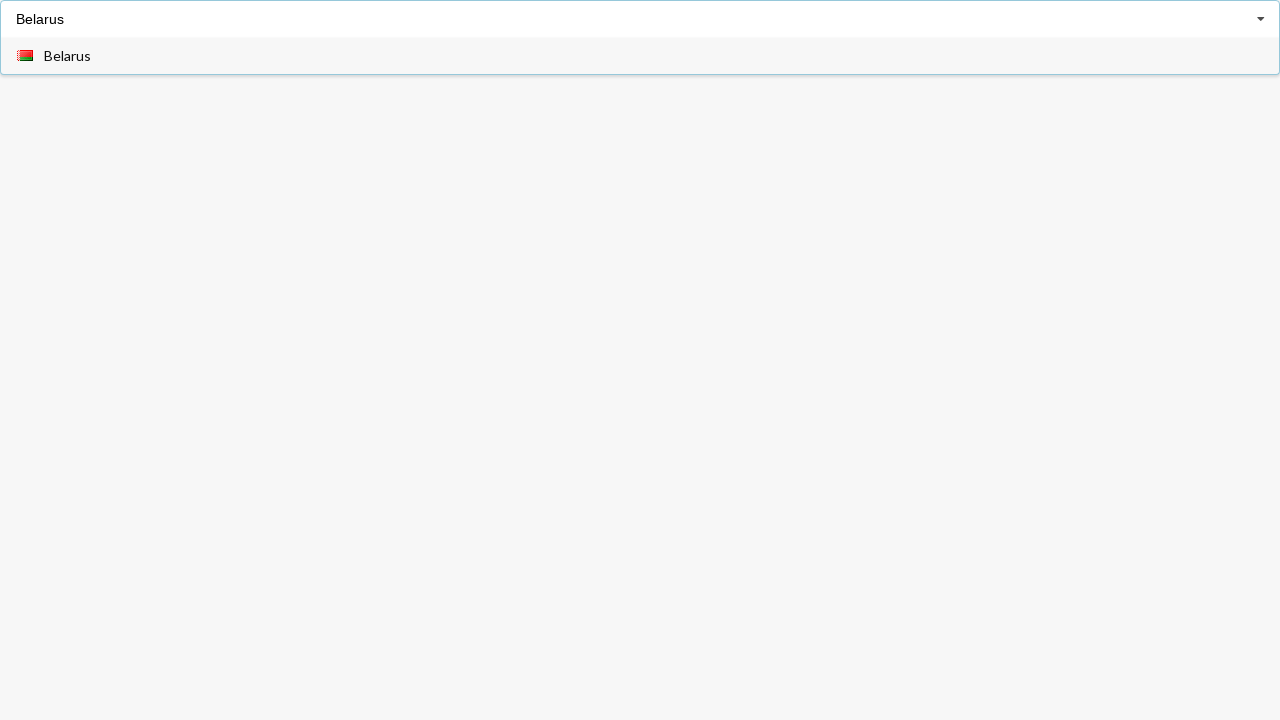

Dropdown option appeared for 'Belarus'
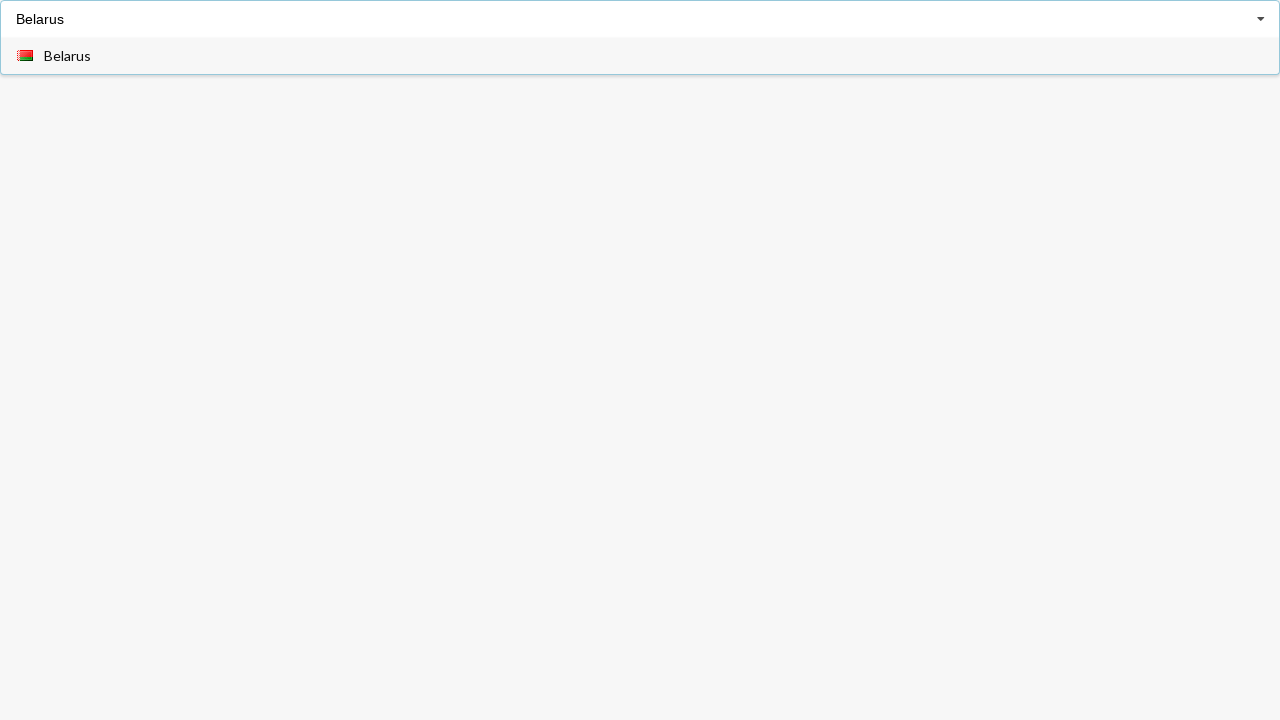

Clicked 'Belarus' option from dropdown at (68, 56) on xpath=//div[@role='option']//span[text()='Belarus']
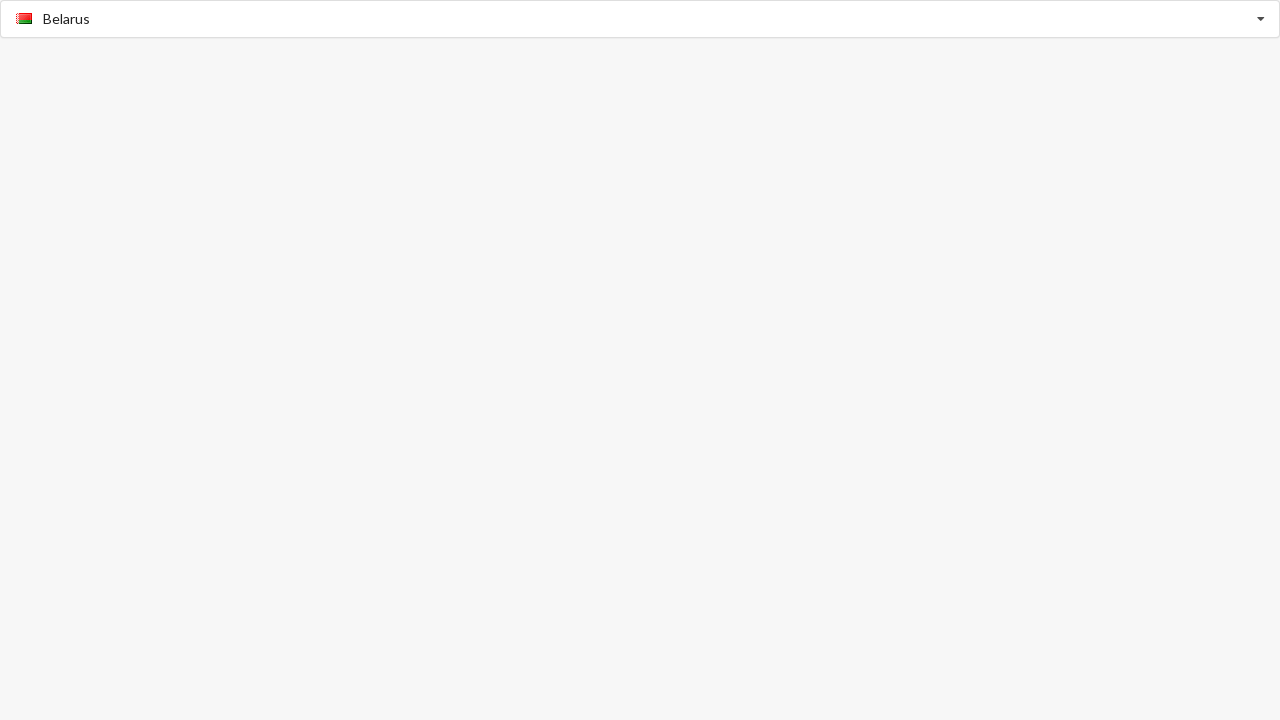

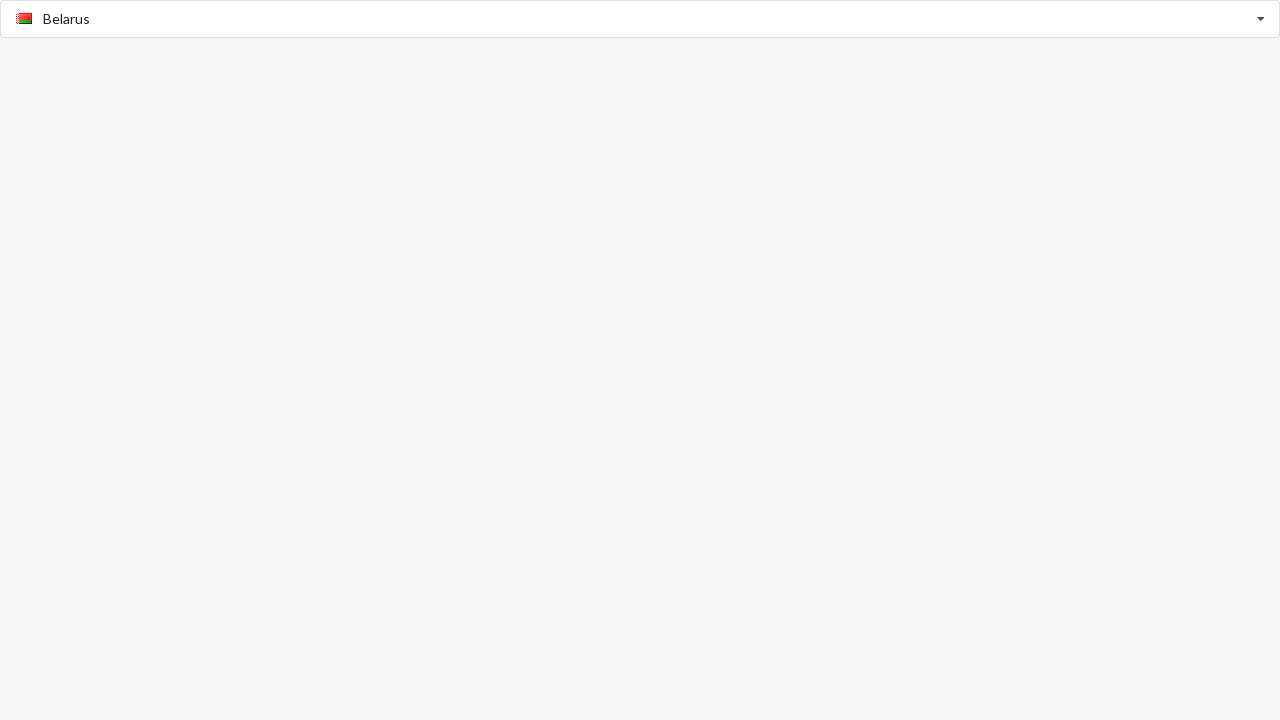